Tests checkbox functionality by navigating to checkboxes page and selecting various checkboxes

Starting URL: http://the-internet.herokuapp.com/

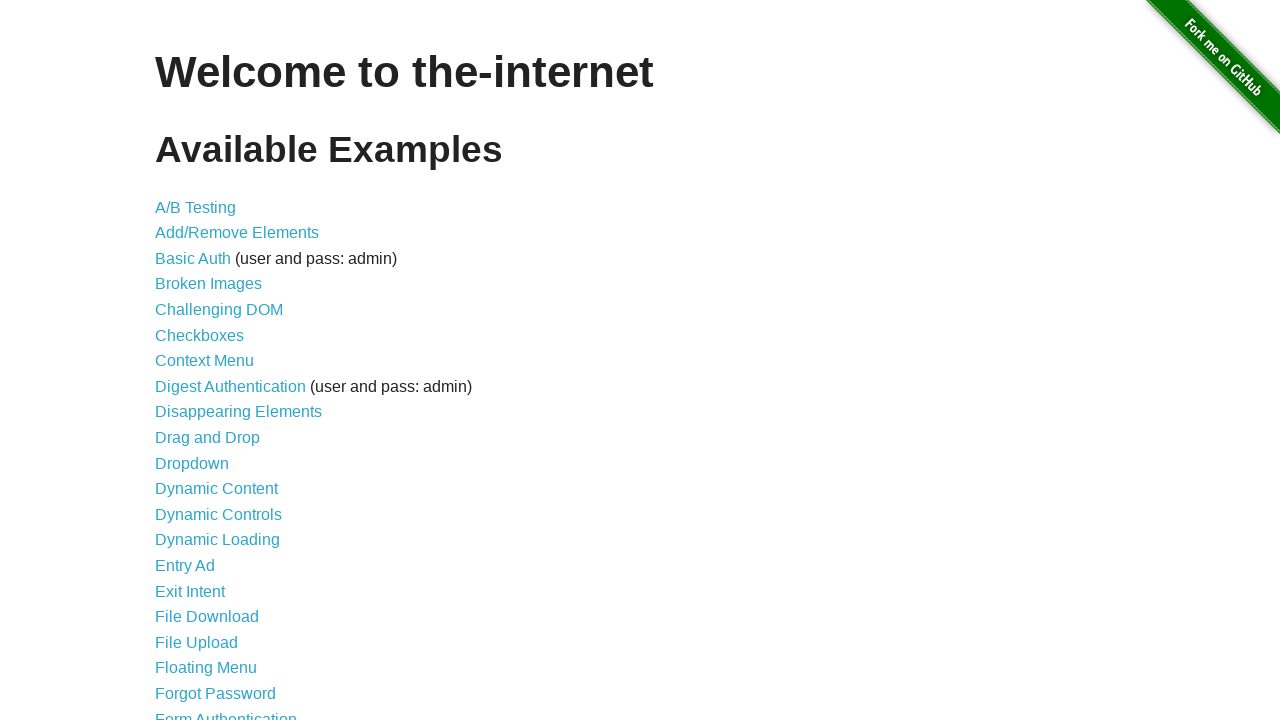

Clicked on Checkboxes link at (200, 335) on text=Checkboxes
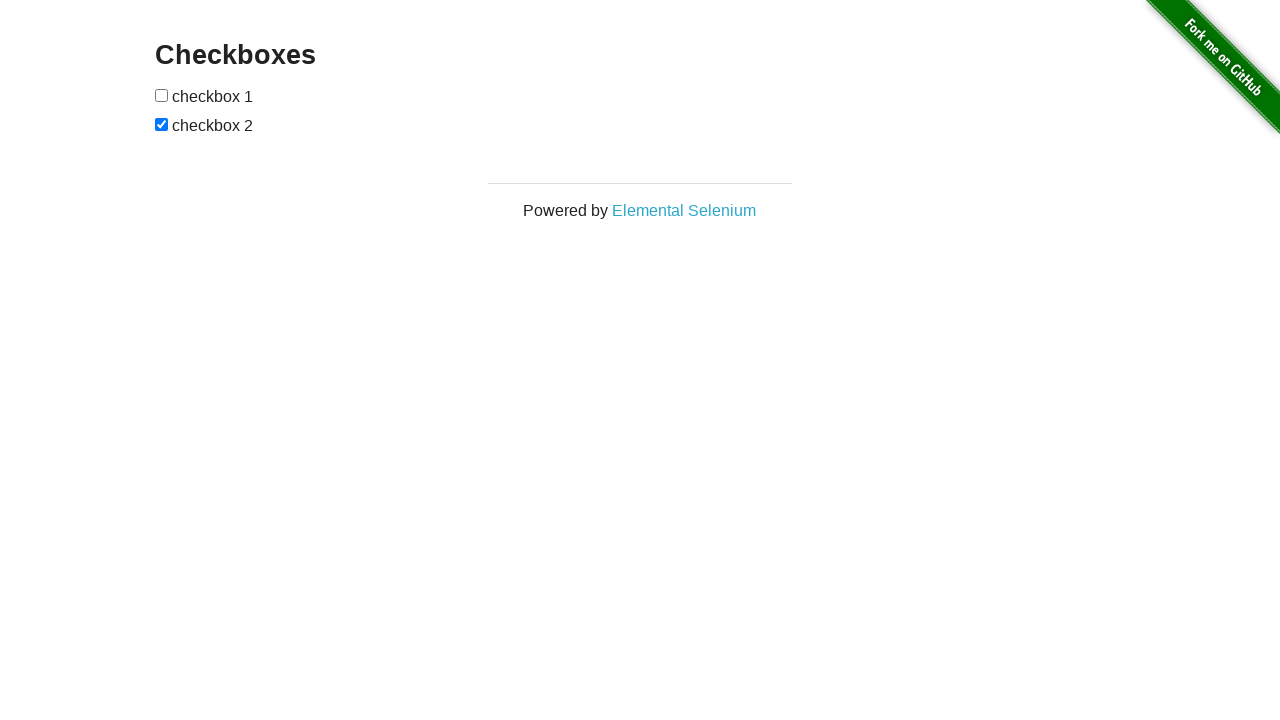

Checkboxes page loaded and checkboxes are visible
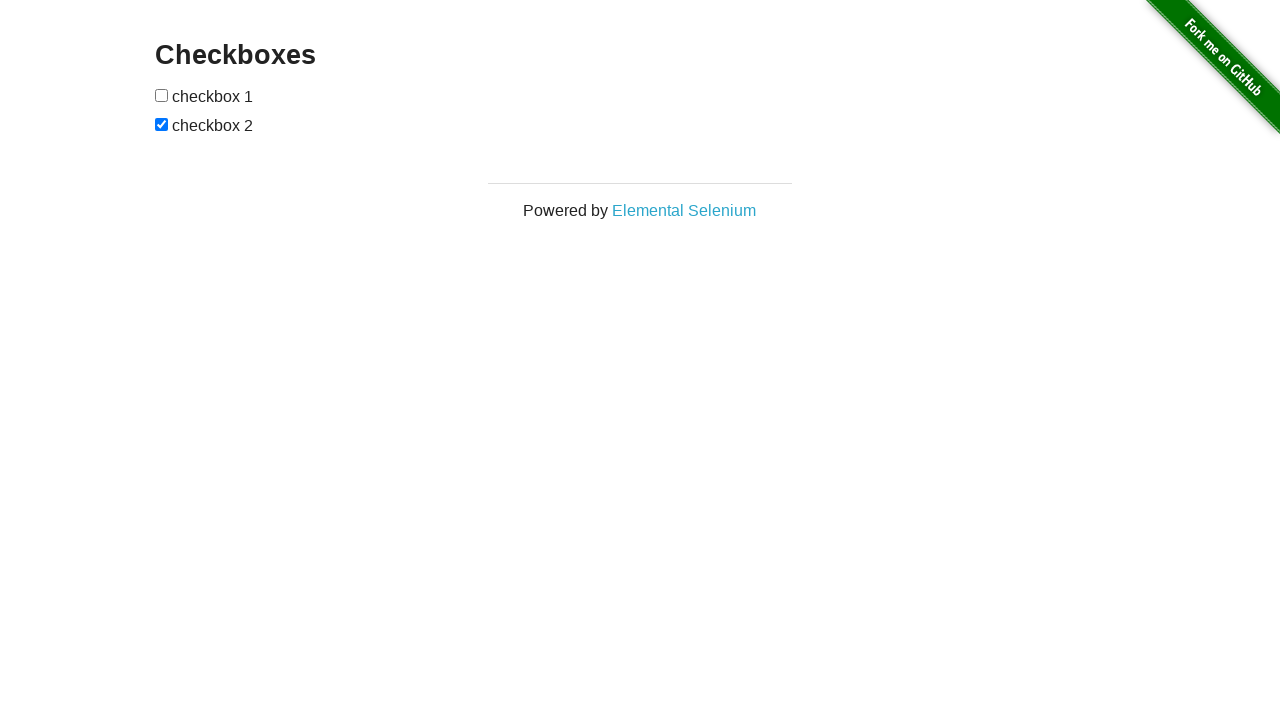

Selected the first checkbox at (162, 95) on xpath=//input[1]
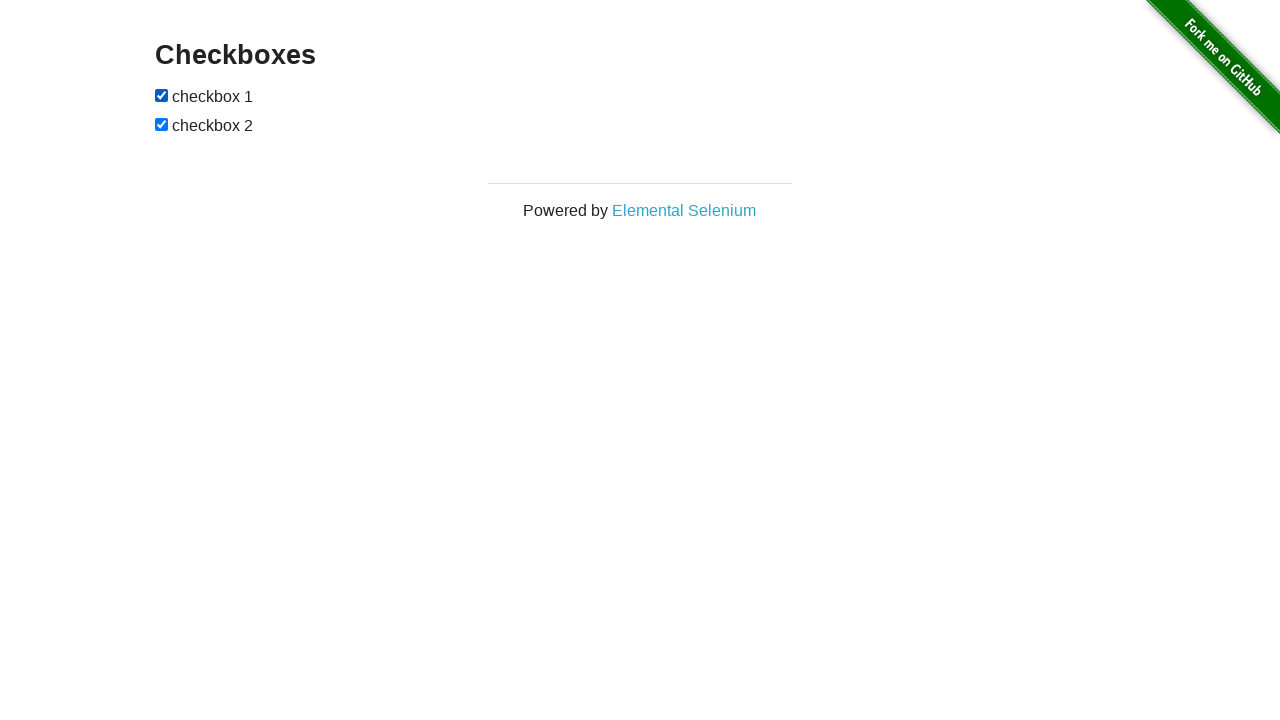

Selected the second checkbox at (162, 124) on xpath=//input[2]
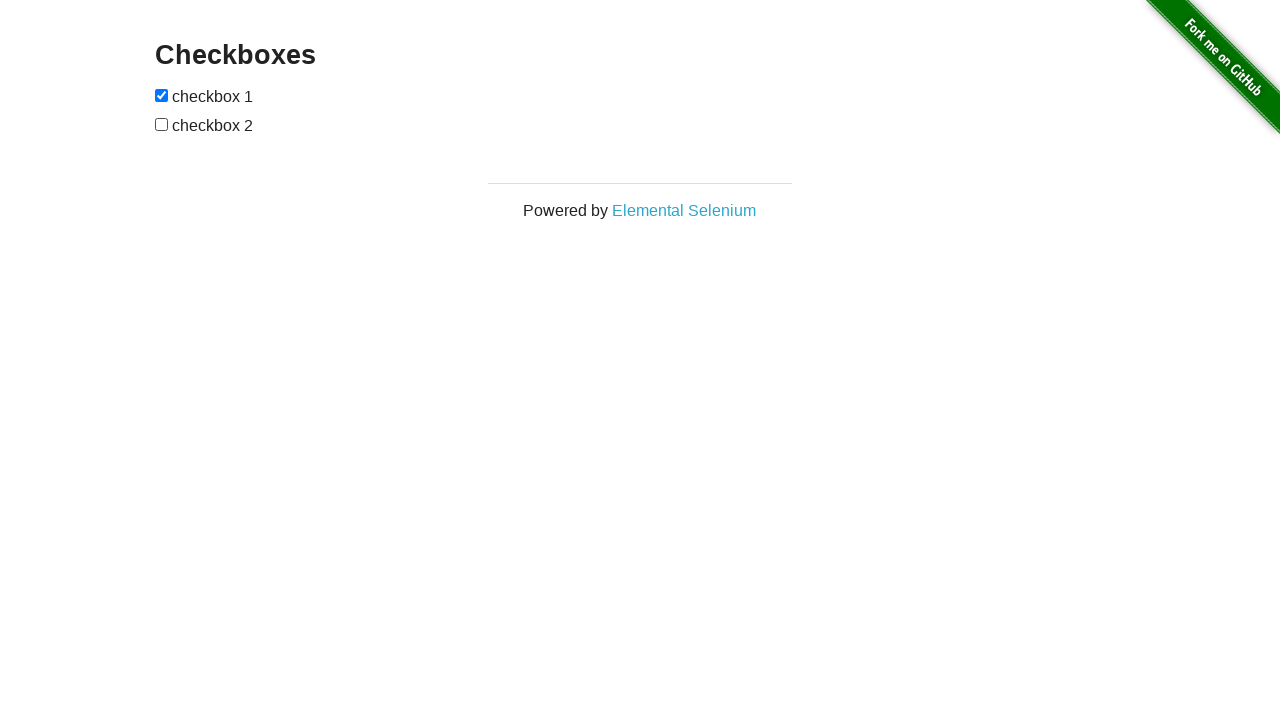

Retrieved all checkboxes - found 2 checkboxes
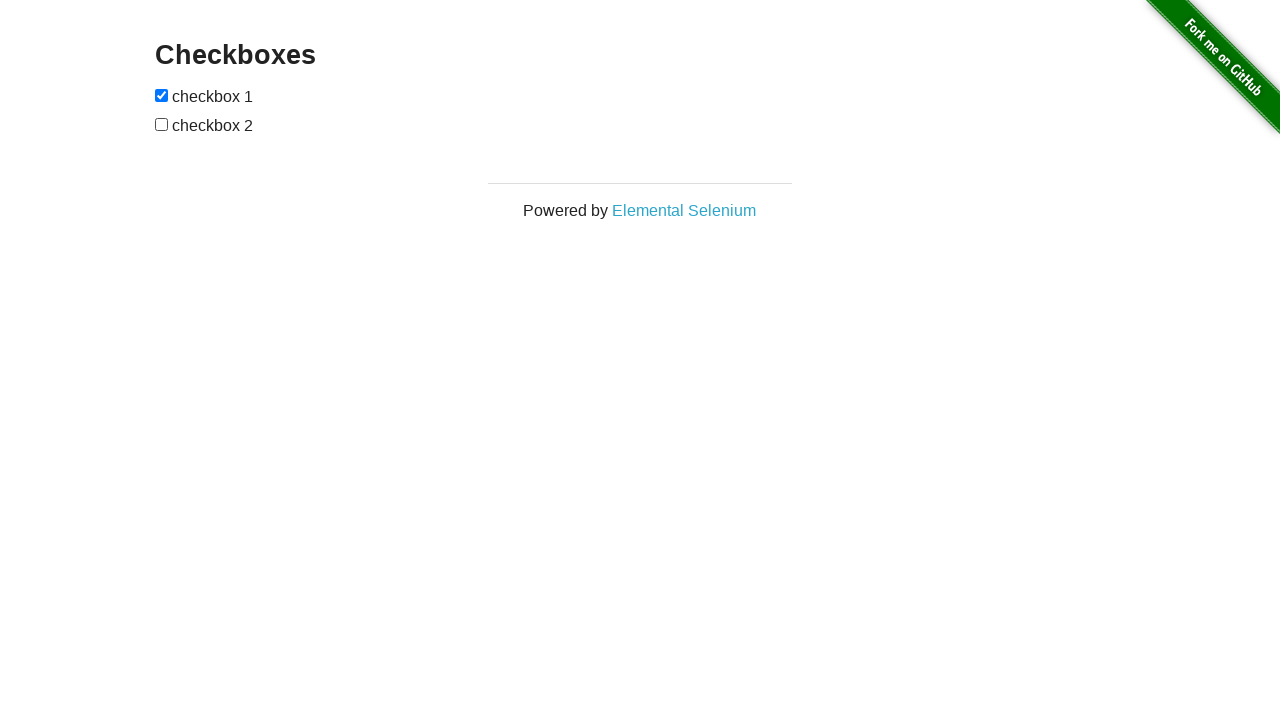

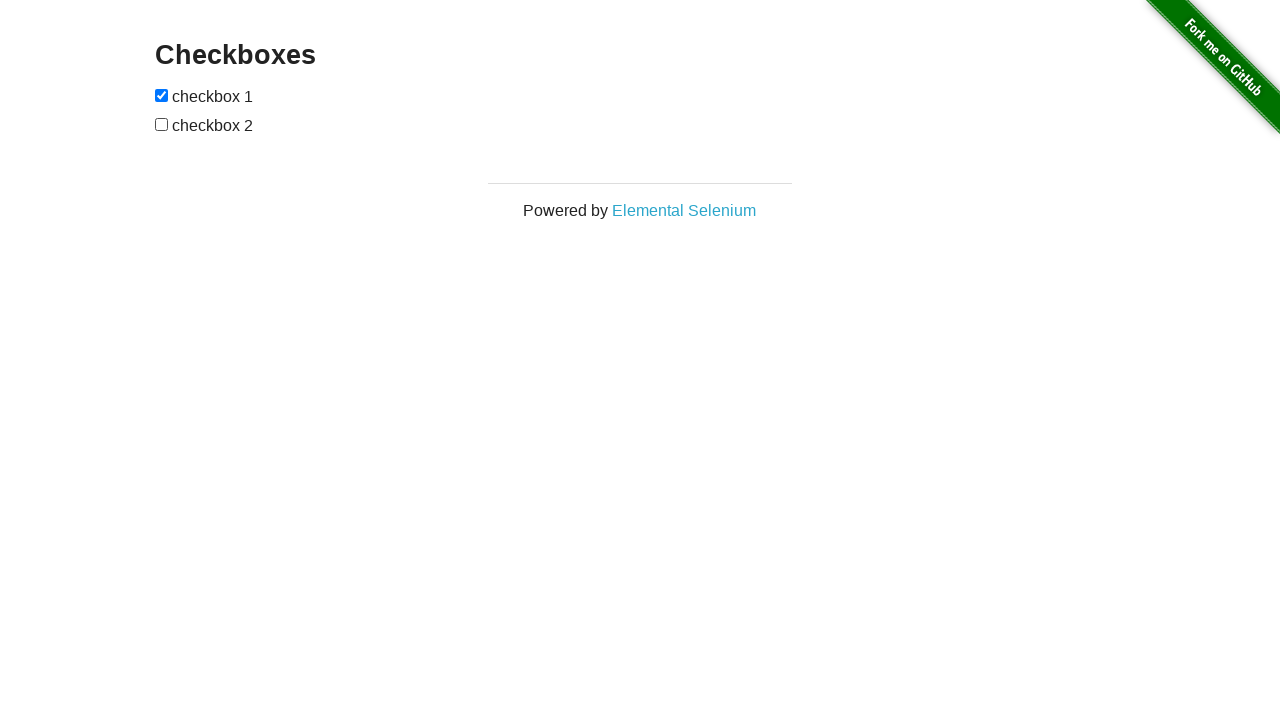